Tests browser tab management by opening a new tab with a different URL, switching between tabs, and then closing

Starting URL: https://www.euginetech.com

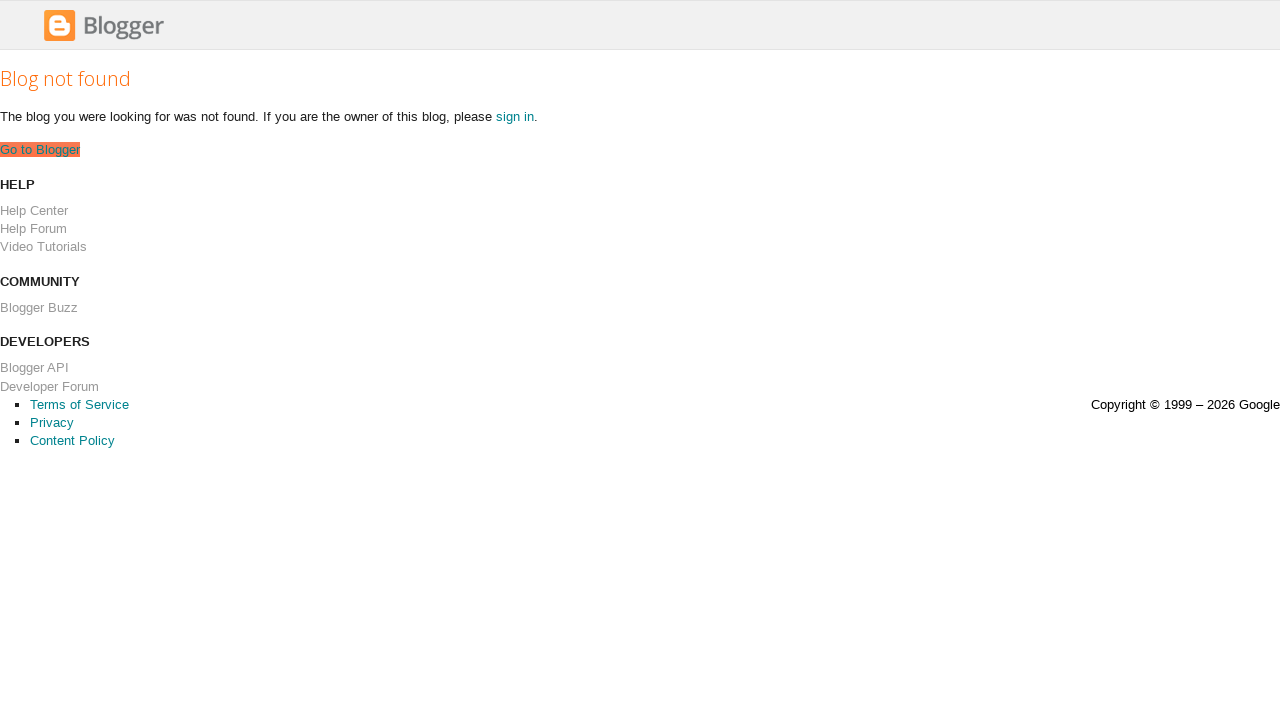

Waited 5 seconds for initial page to load
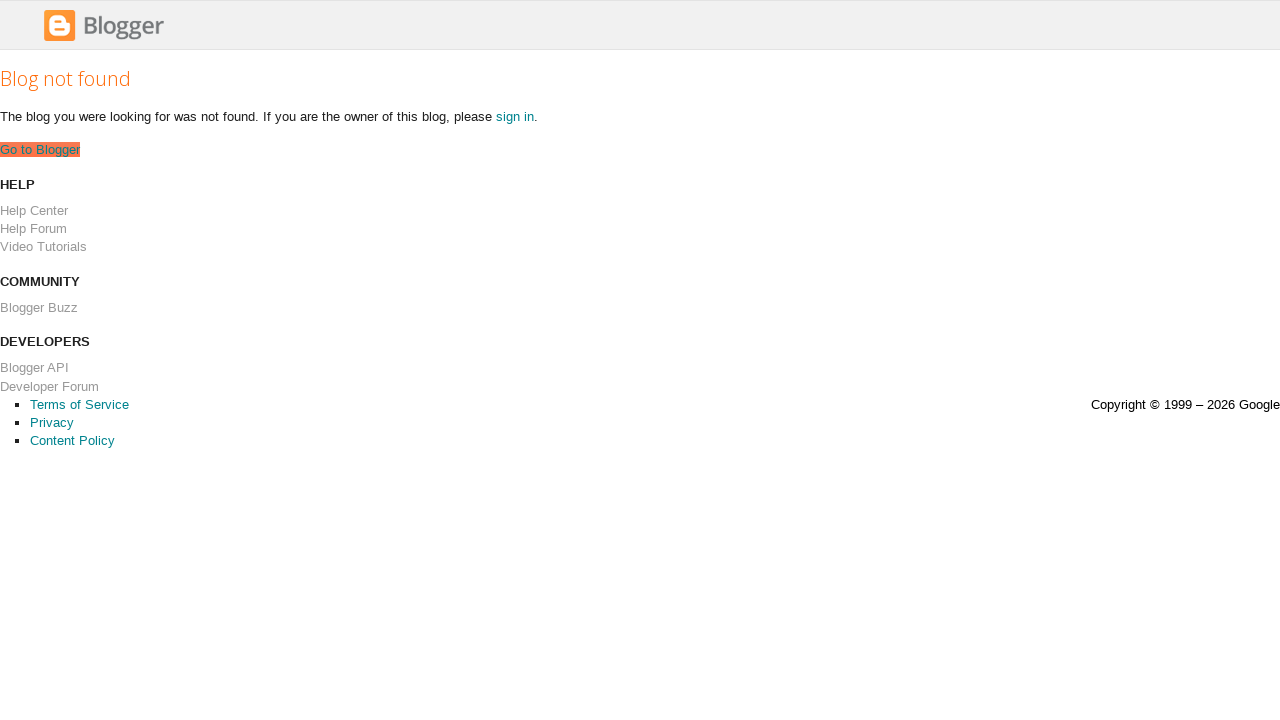

Opened a new tab
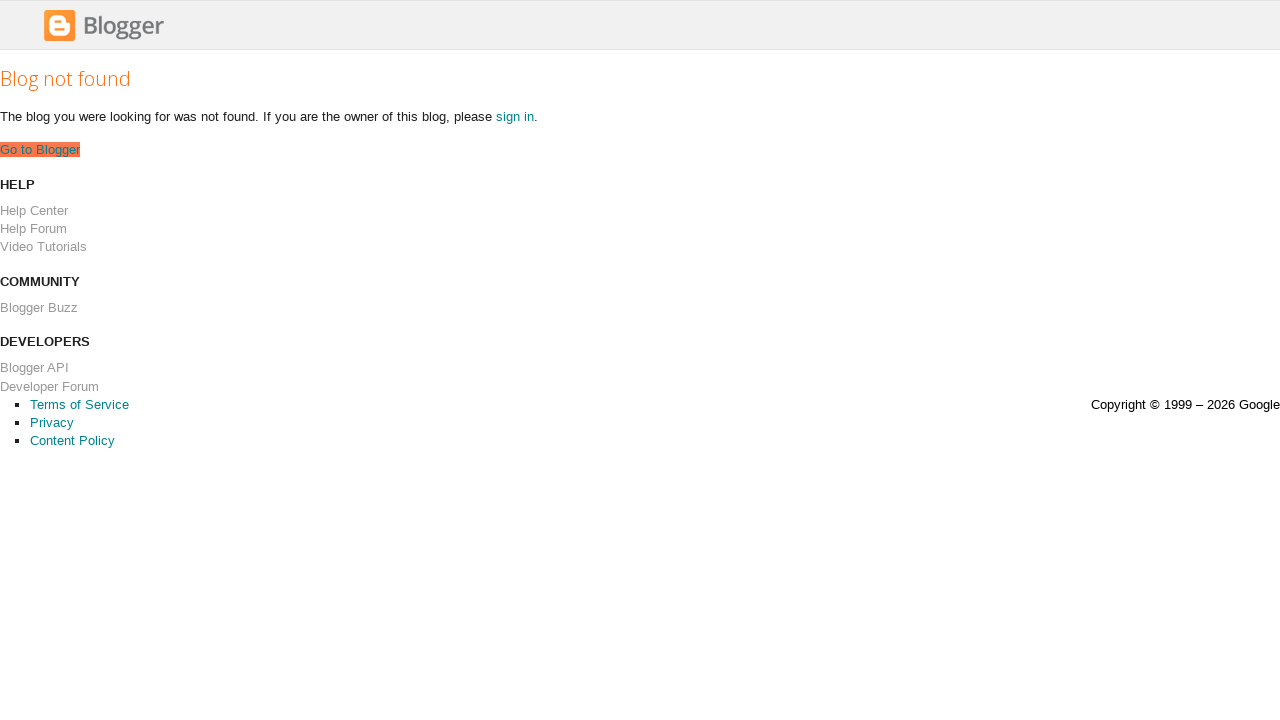

Navigated new tab to https://hub.euginetech.com
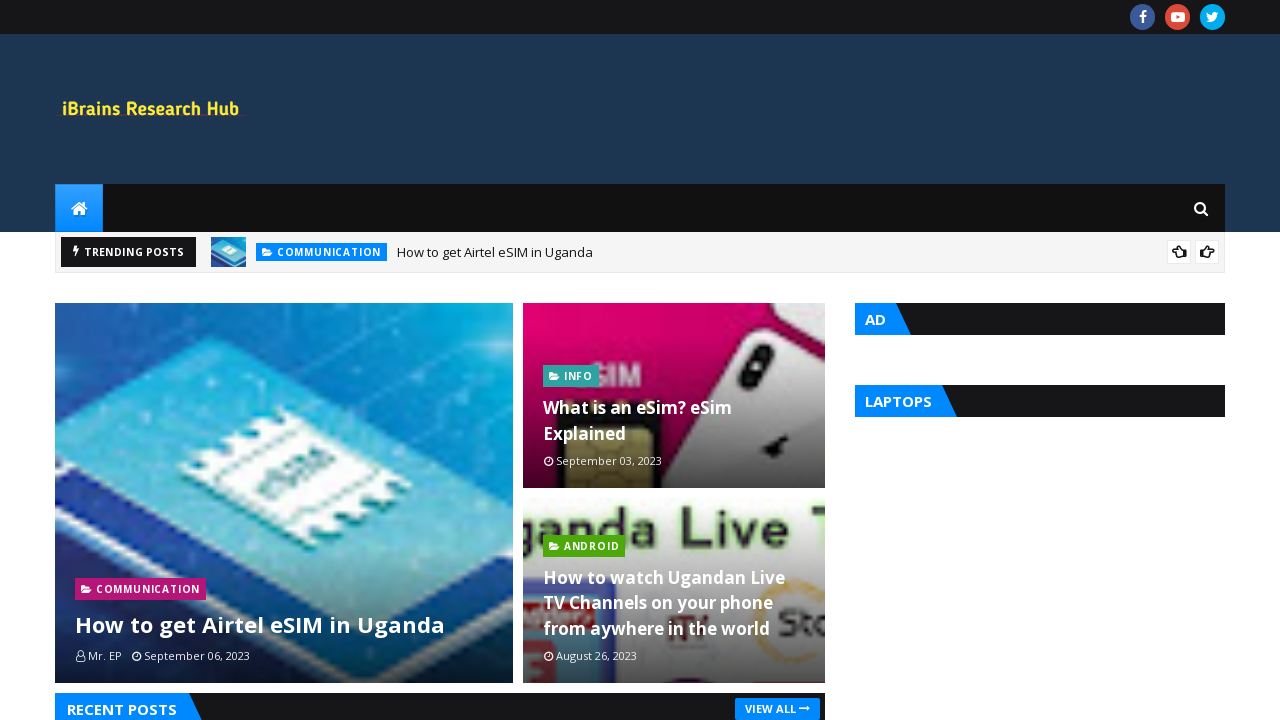

Switched back to the first tab
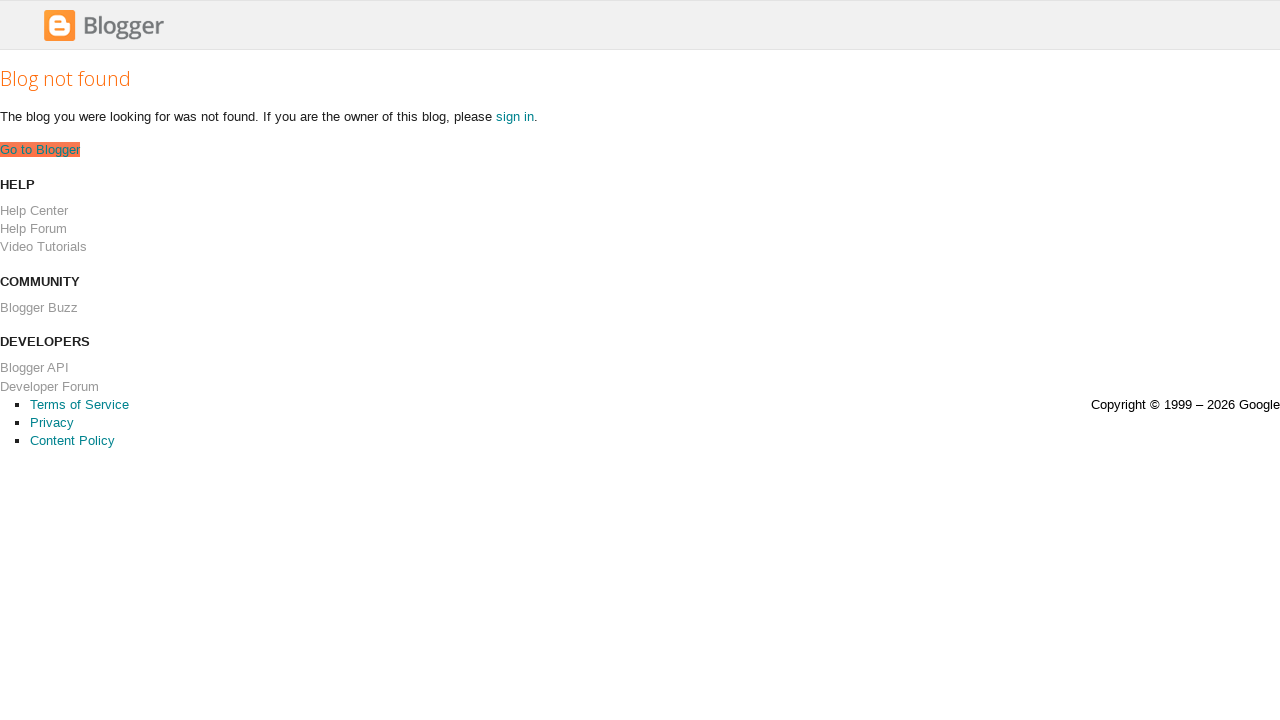

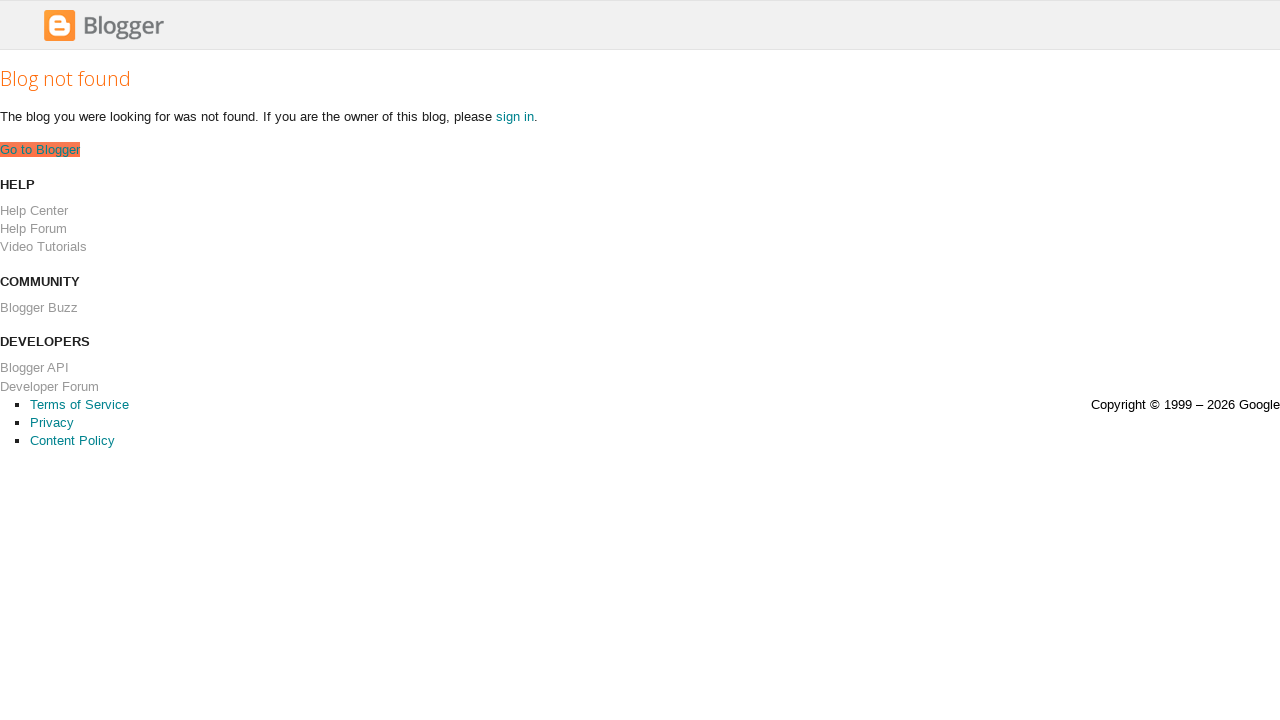